Tests the jQuery UI accordion widget by switching to the demo iframe, clicking on the second accordion section to expand it, and verifying the content is displayed.

Starting URL: https://jqueryui.com/accordion/

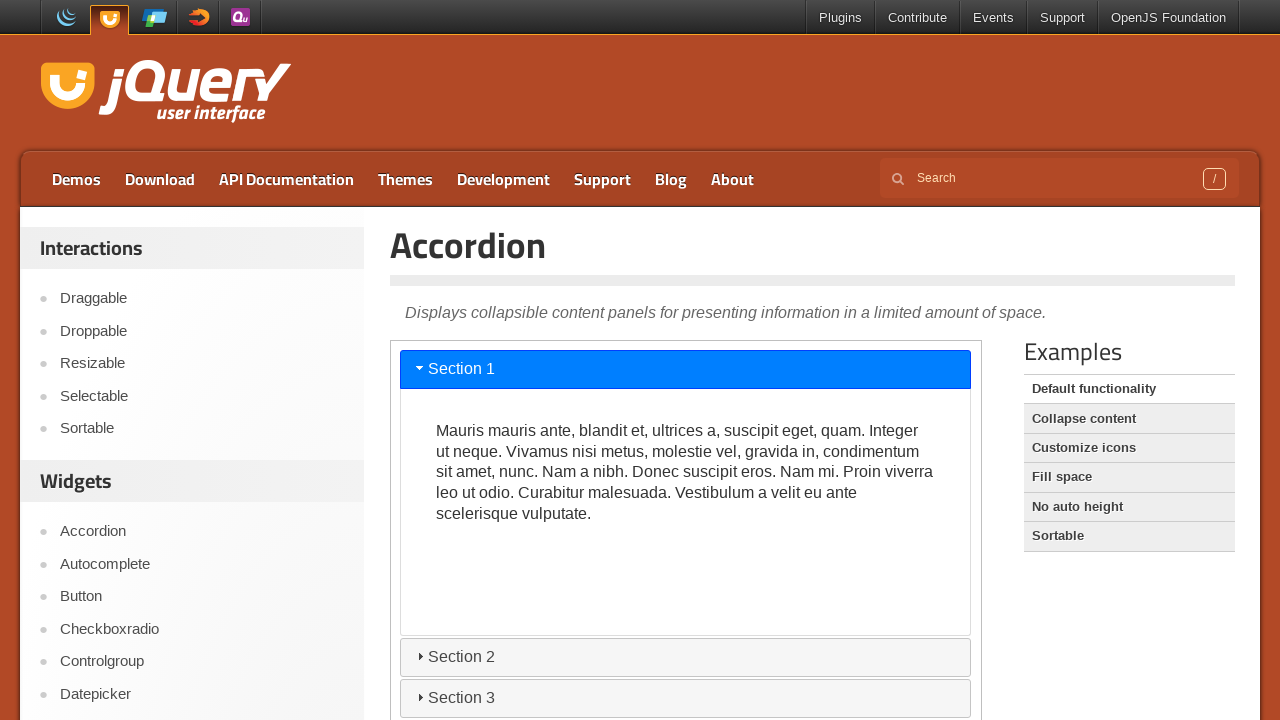

Located the demo iframe for accordion widget
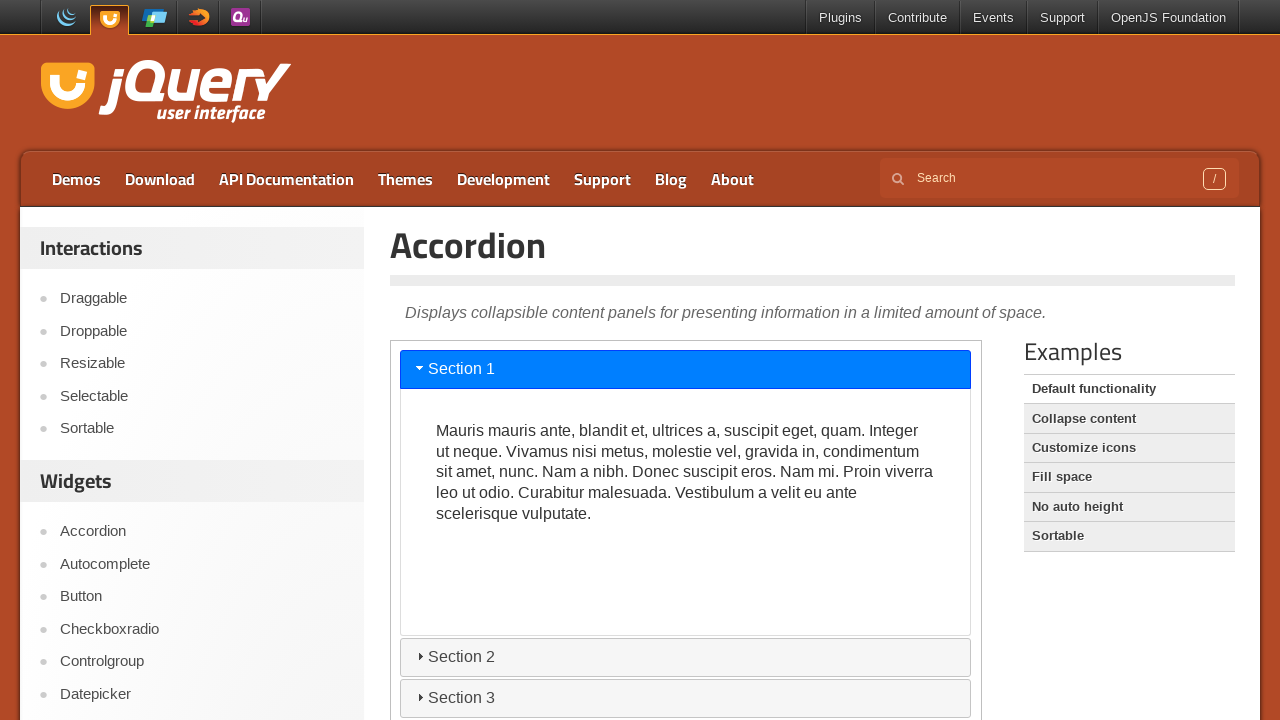

Clicked on the second accordion section header to expand it at (686, 657) on iframe.demo-frame >> nth=0 >> internal:control=enter-frame >> xpath=//h3[@id='ui
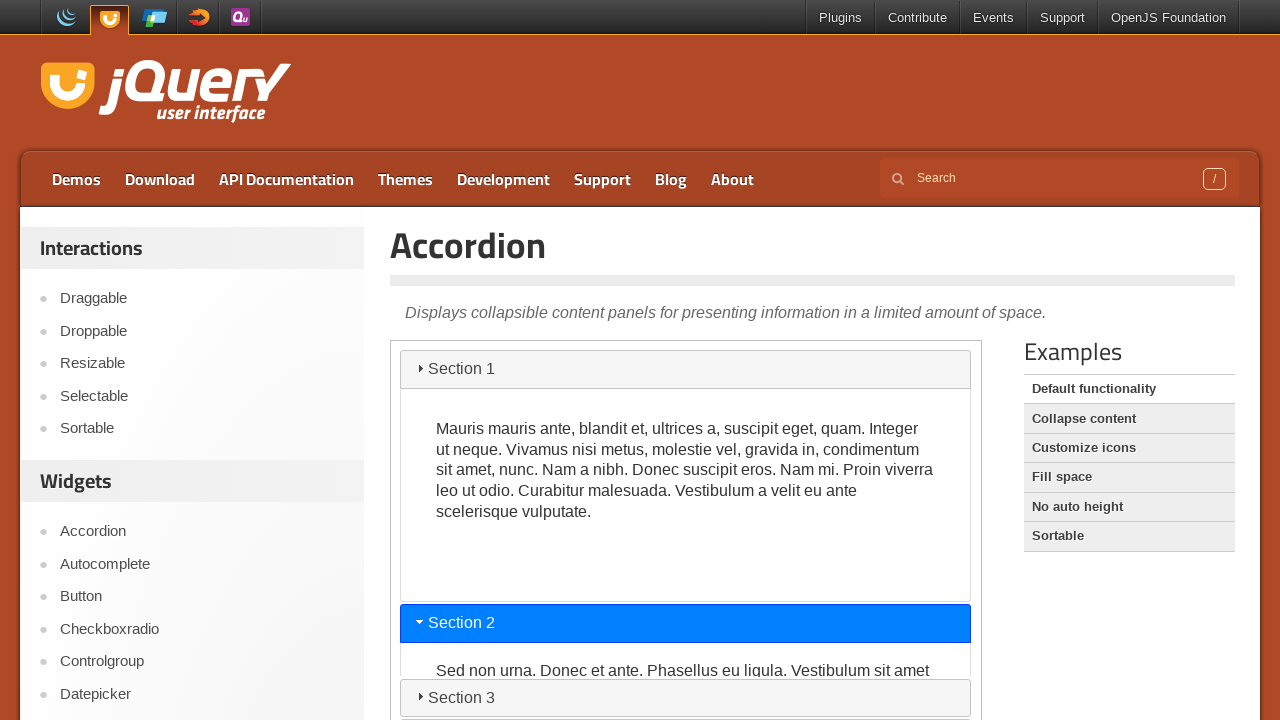

Accordion section expanded and content is now visible
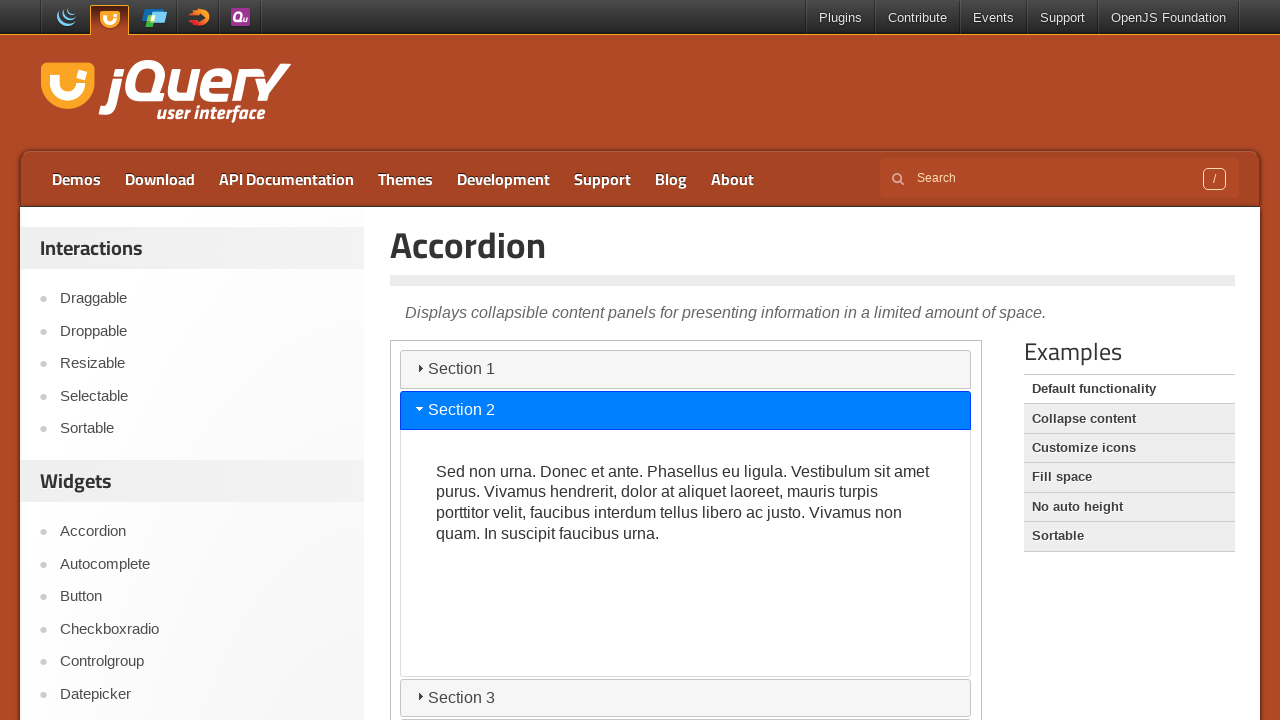

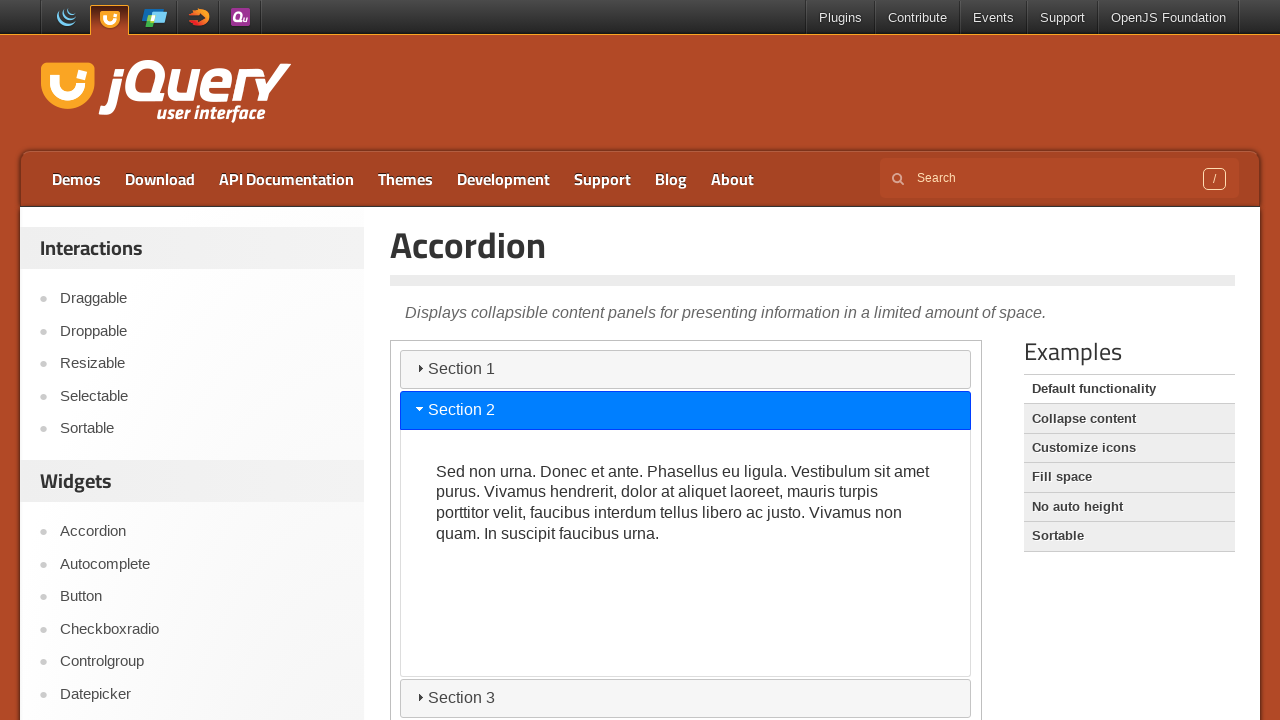